Tests text-box form with CSV-sourced data for Romanova including name, email, and two addresses

Starting URL: https://demoqa.com/text-box

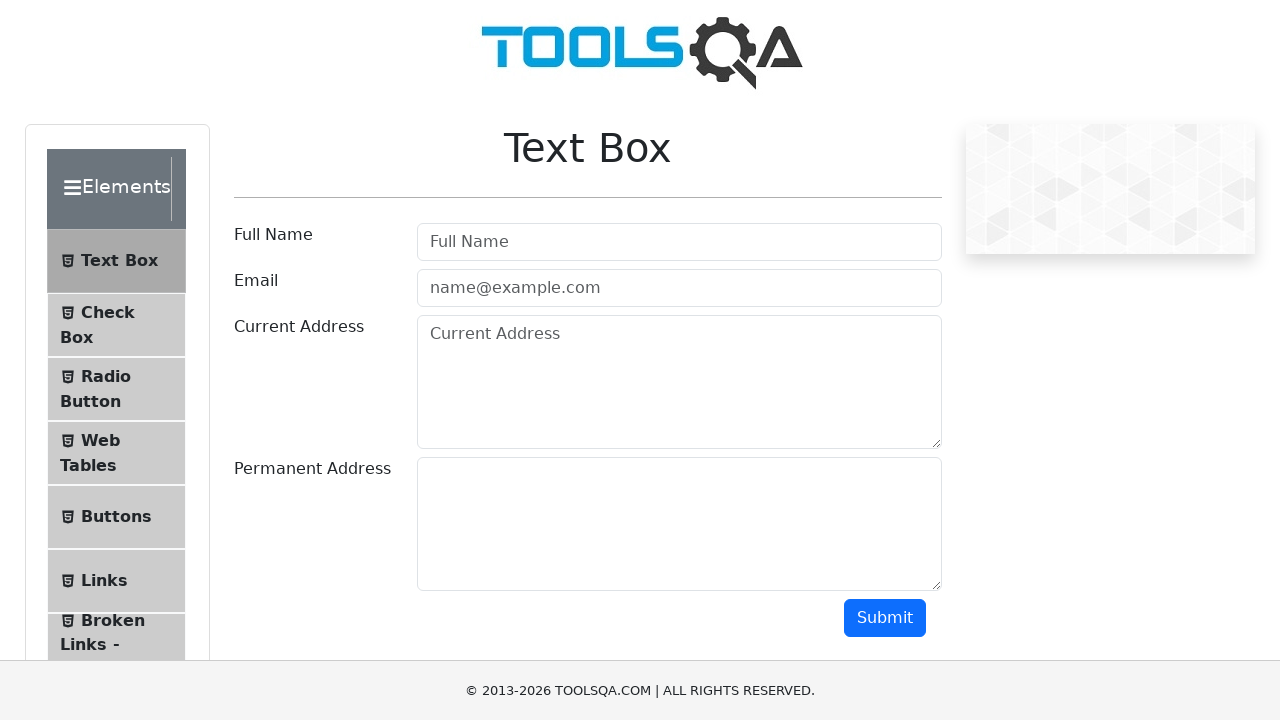

Filled username field with 'Romanova' on #userName
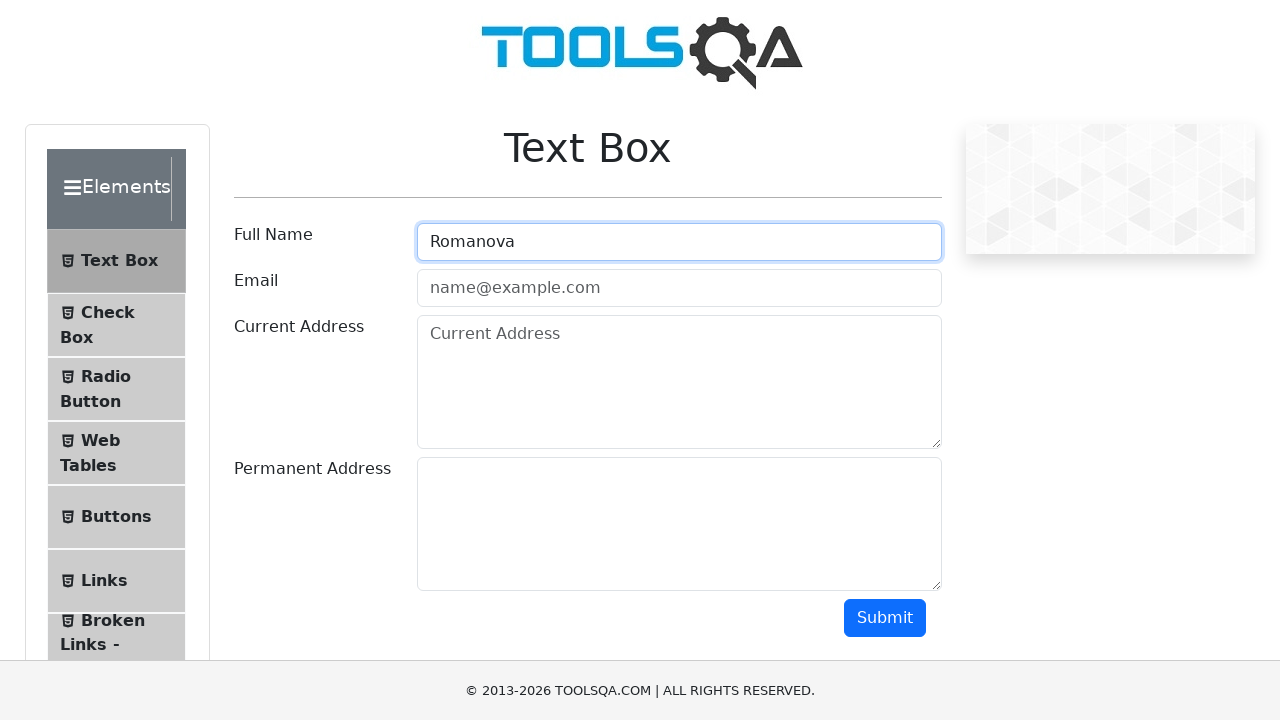

Filled email field with 'rom@va.eu' on #userEmail
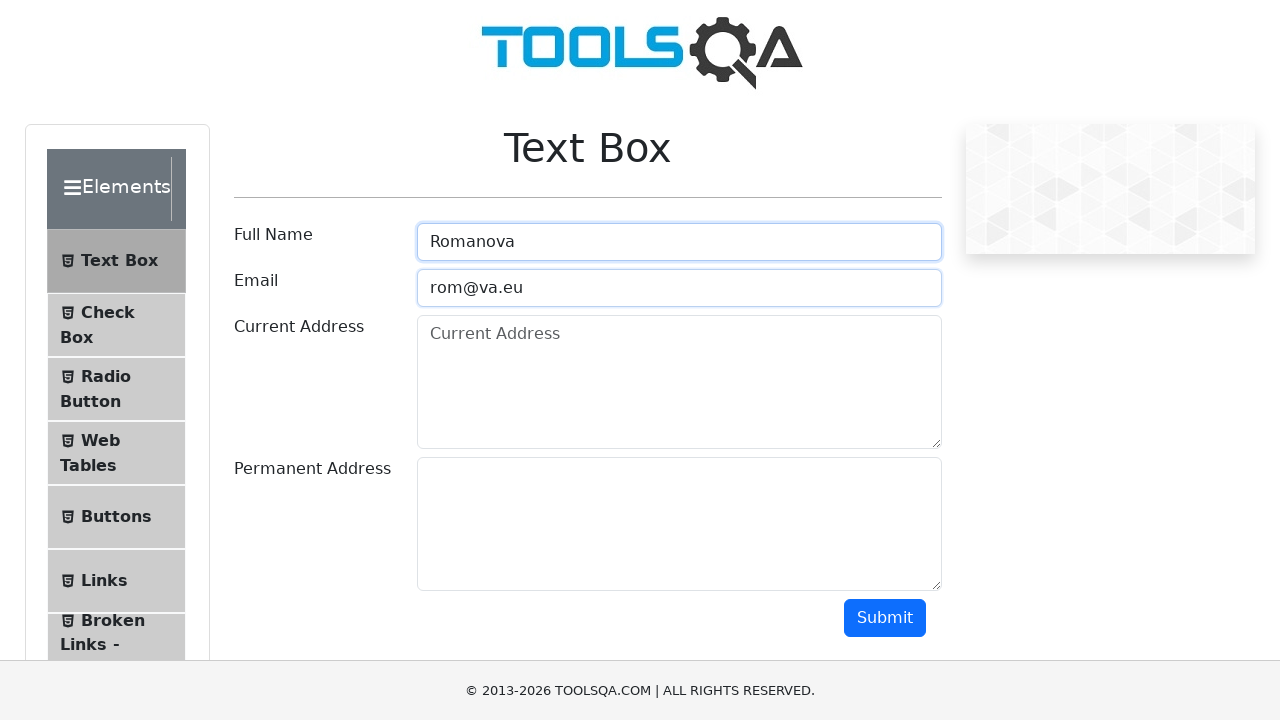

Filled current address field with 'Address 1 Romanova' on #currentAddress
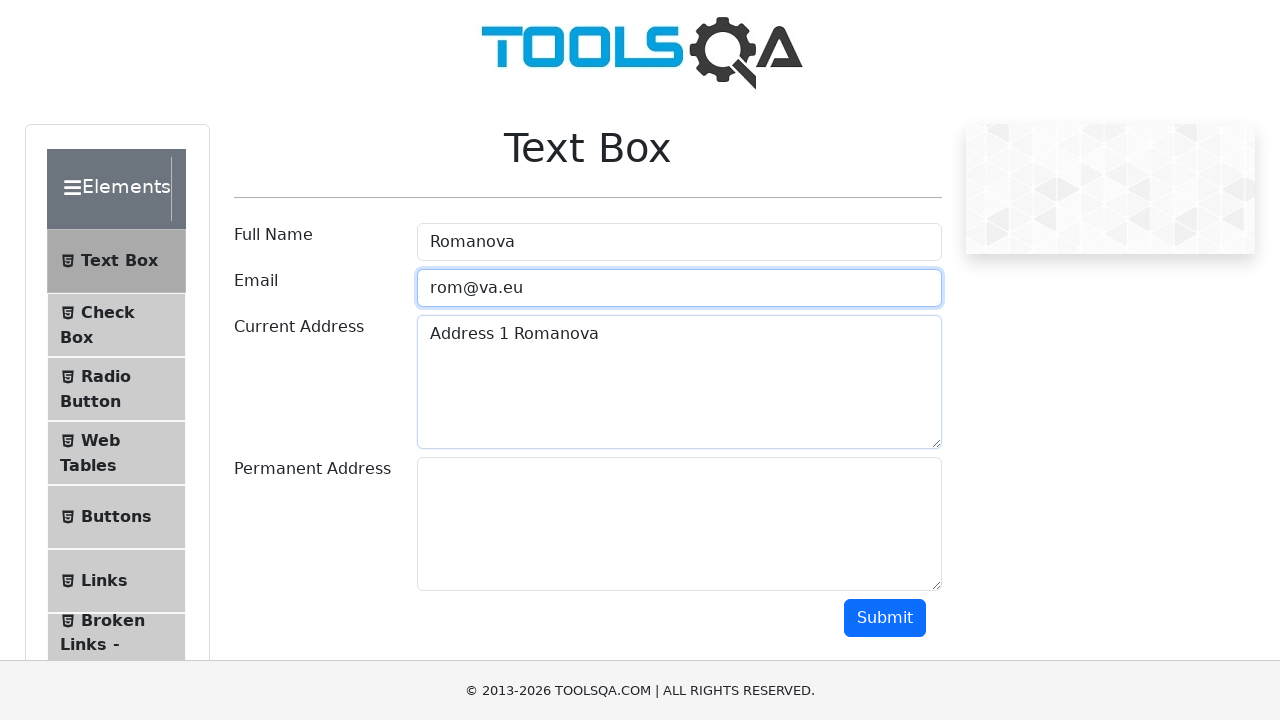

Filled permanent address field with 'Address 2 Romanova' on #permanentAddress
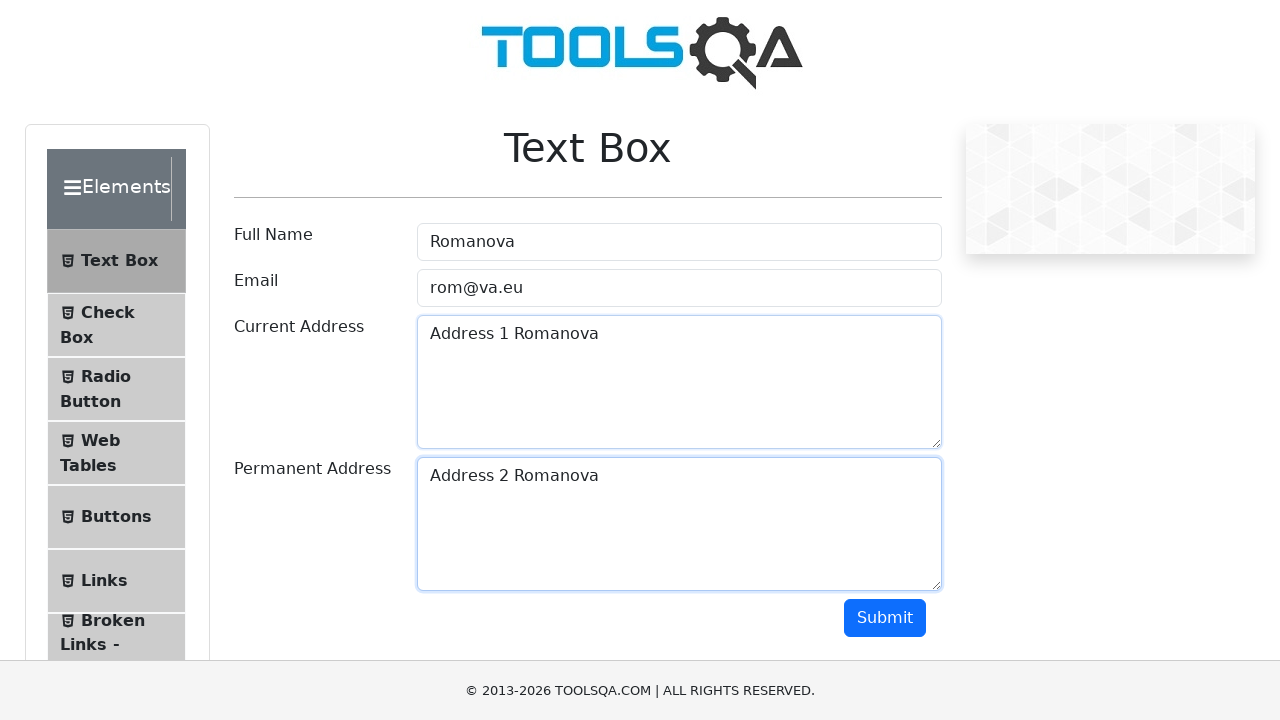

Clicked Submit button to submit form at (885, 618) on #submit
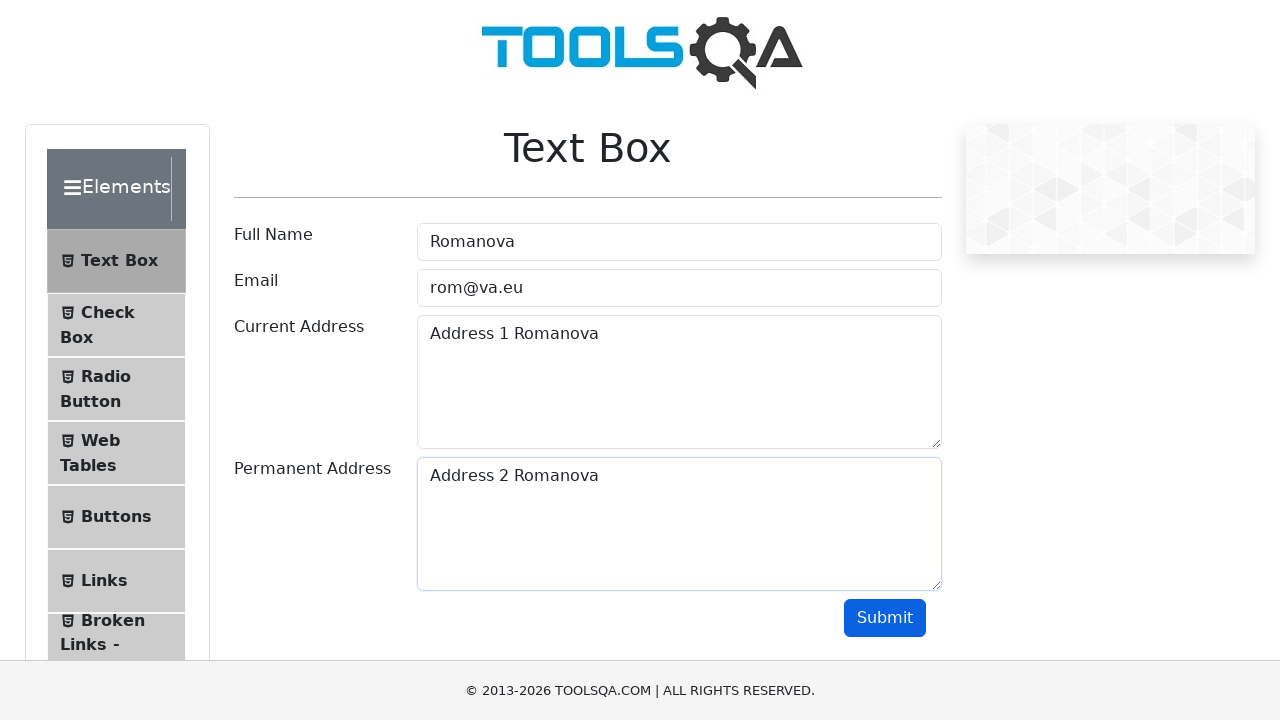

Output section loaded with submitted data
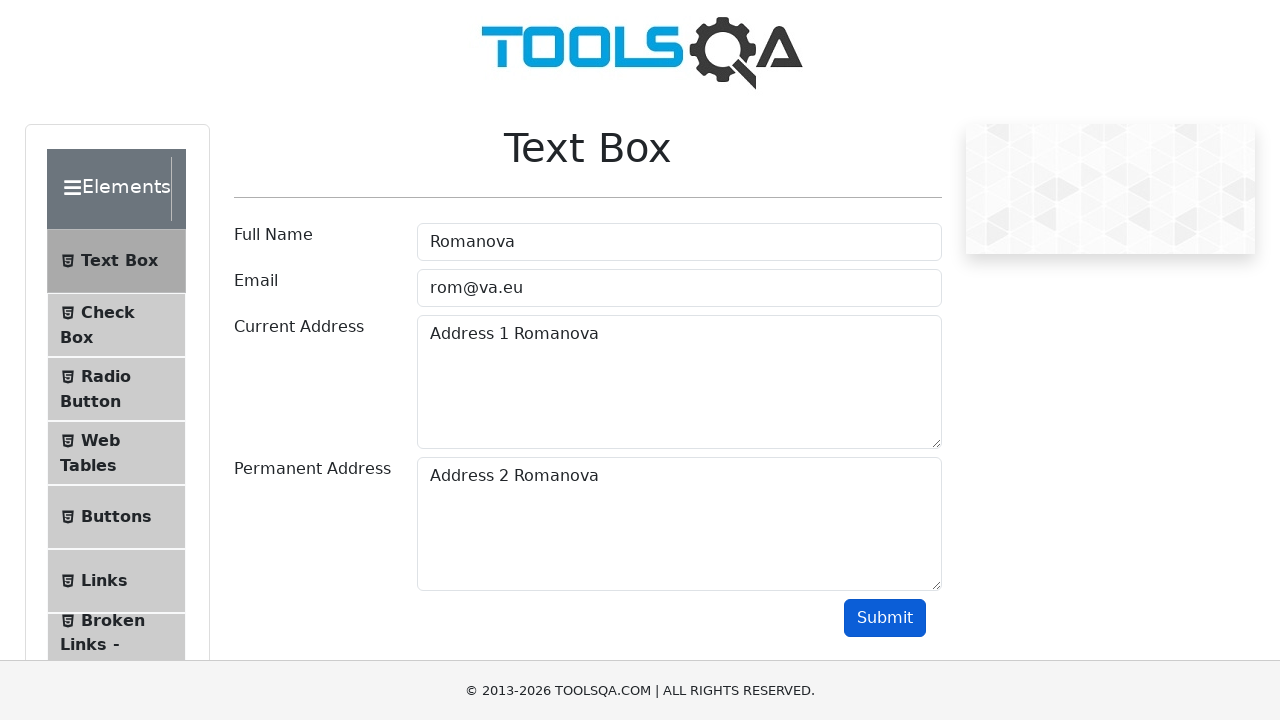

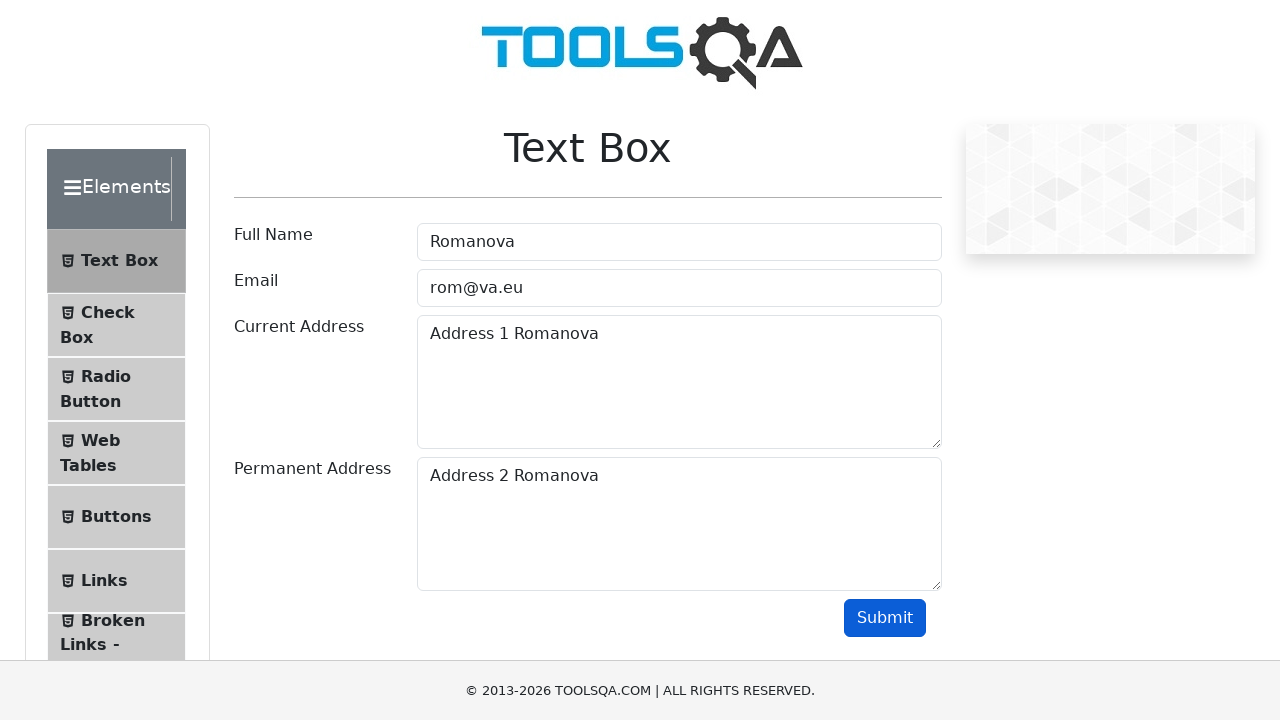